Tests mouse release action by clicking and holding a draggable element, moving to target, then releasing

Starting URL: https://crossbrowsertesting.github.io/drag-and-drop

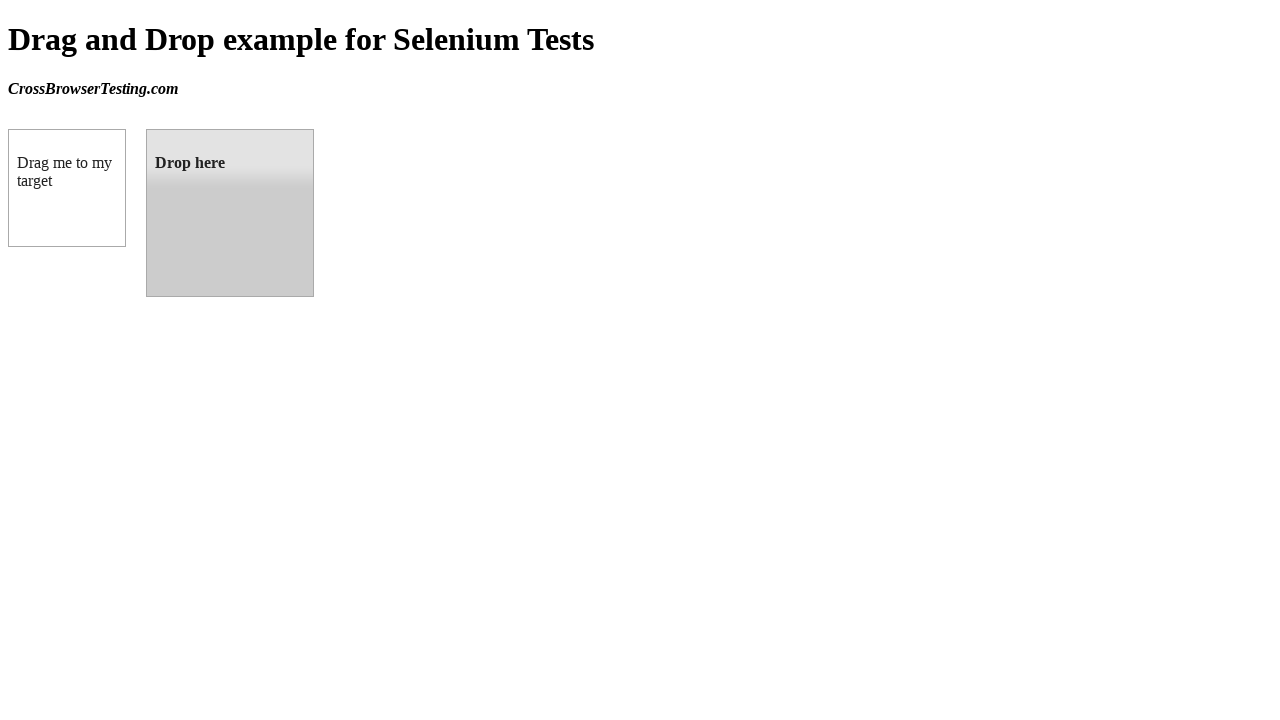

Located the draggable source element
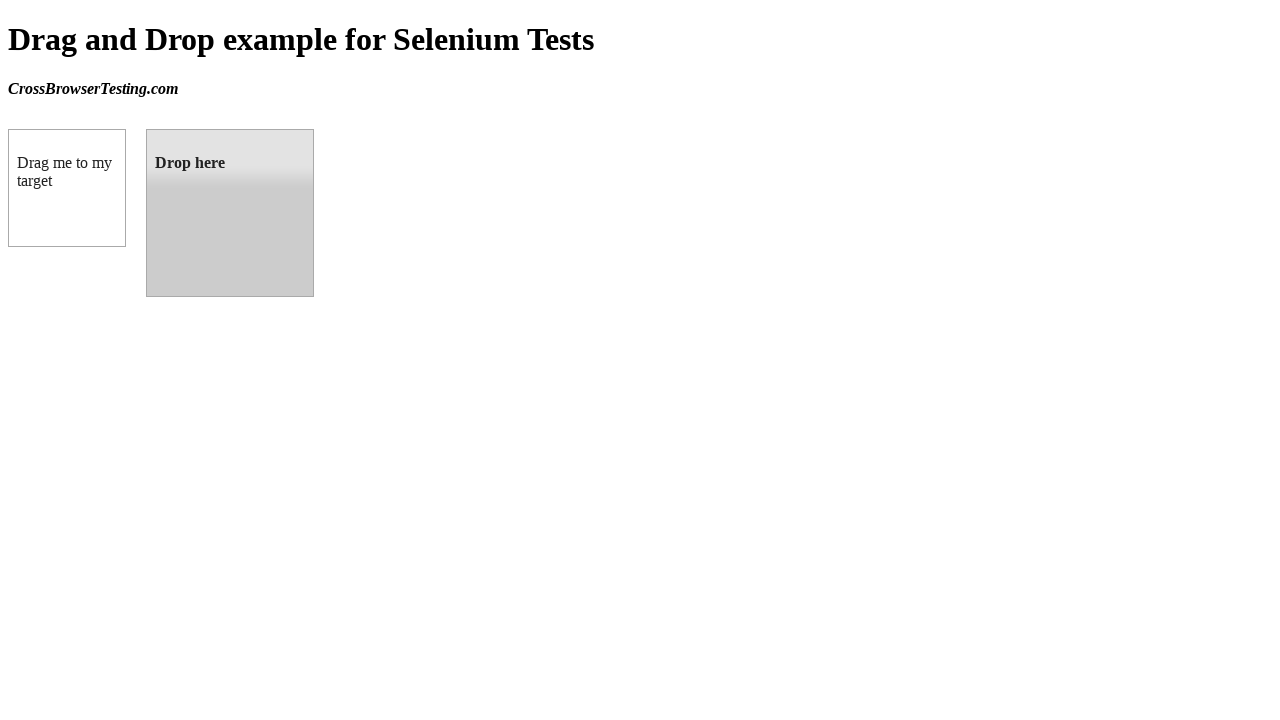

Located the droppable target element
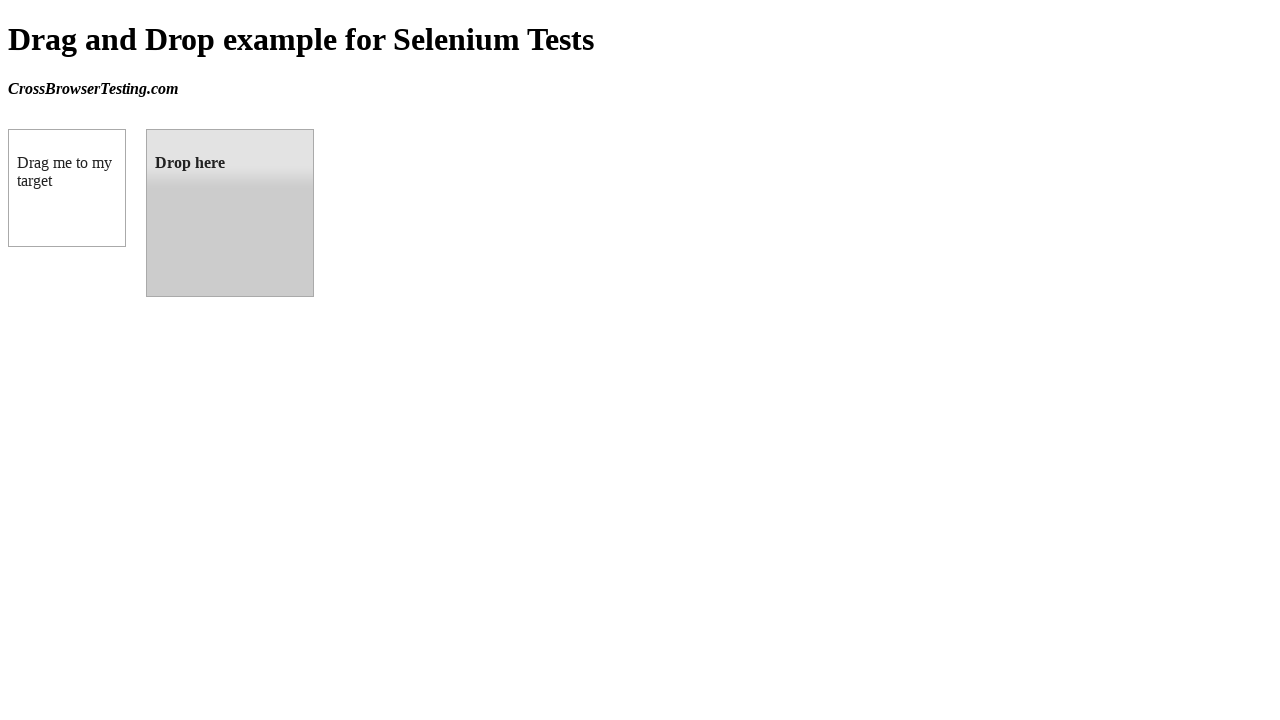

Retrieved bounding box for source element
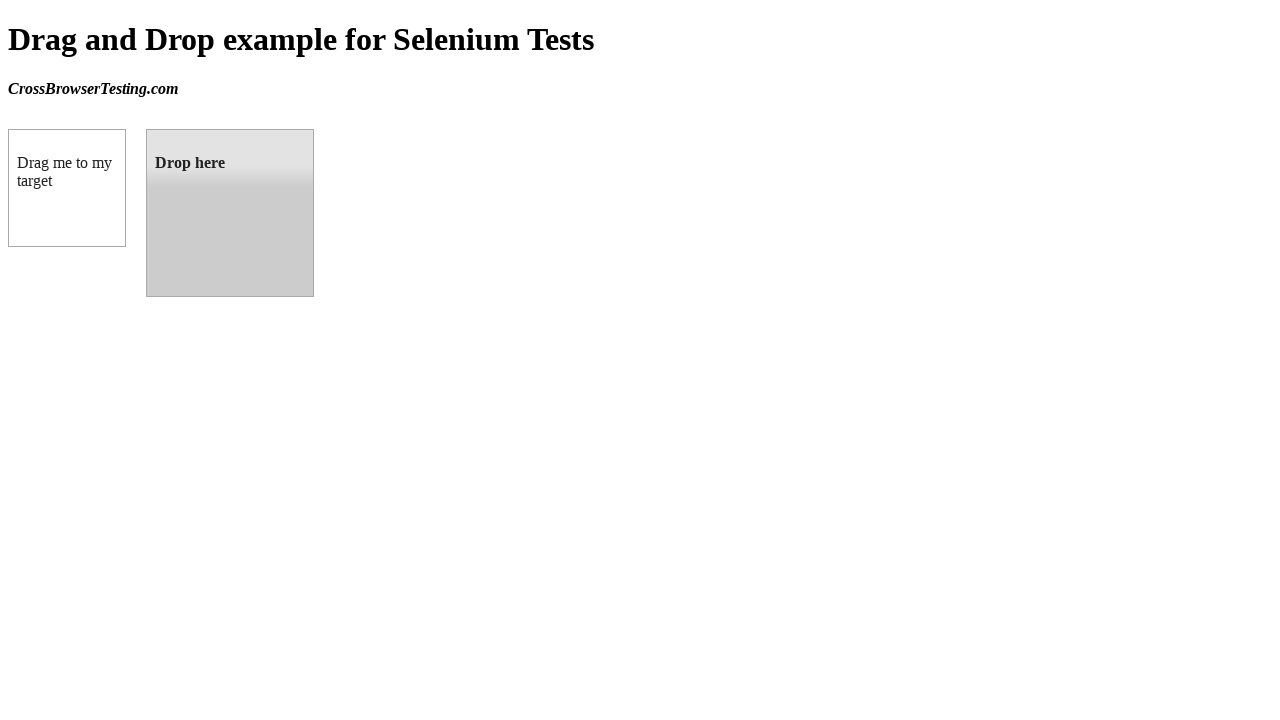

Retrieved bounding box for target element
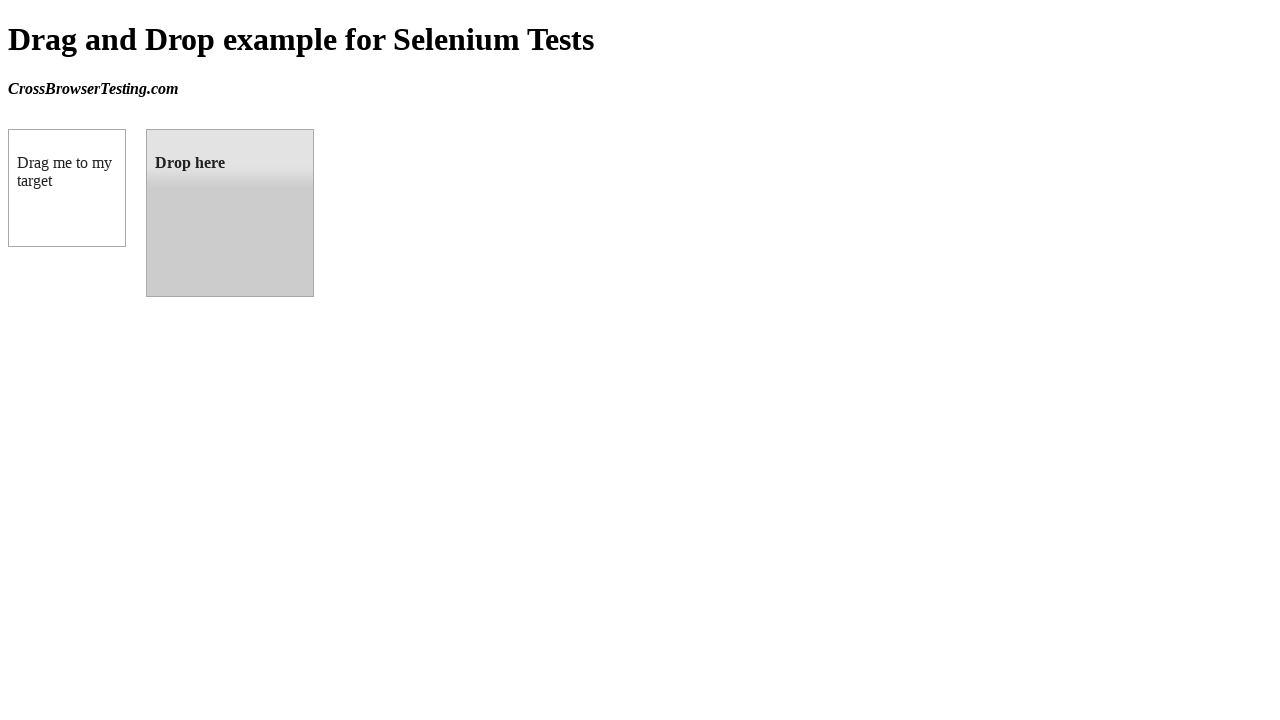

Moved mouse to center of draggable element at (67, 188)
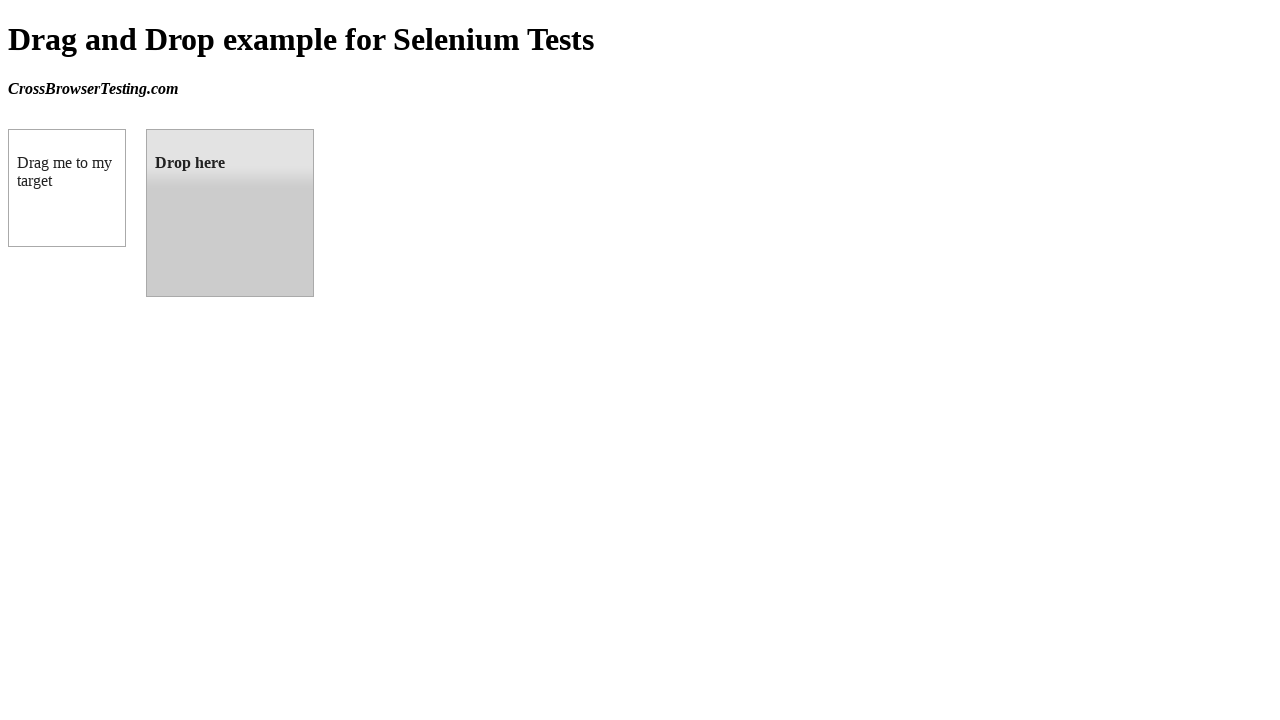

Pressed mouse button down on draggable element at (67, 188)
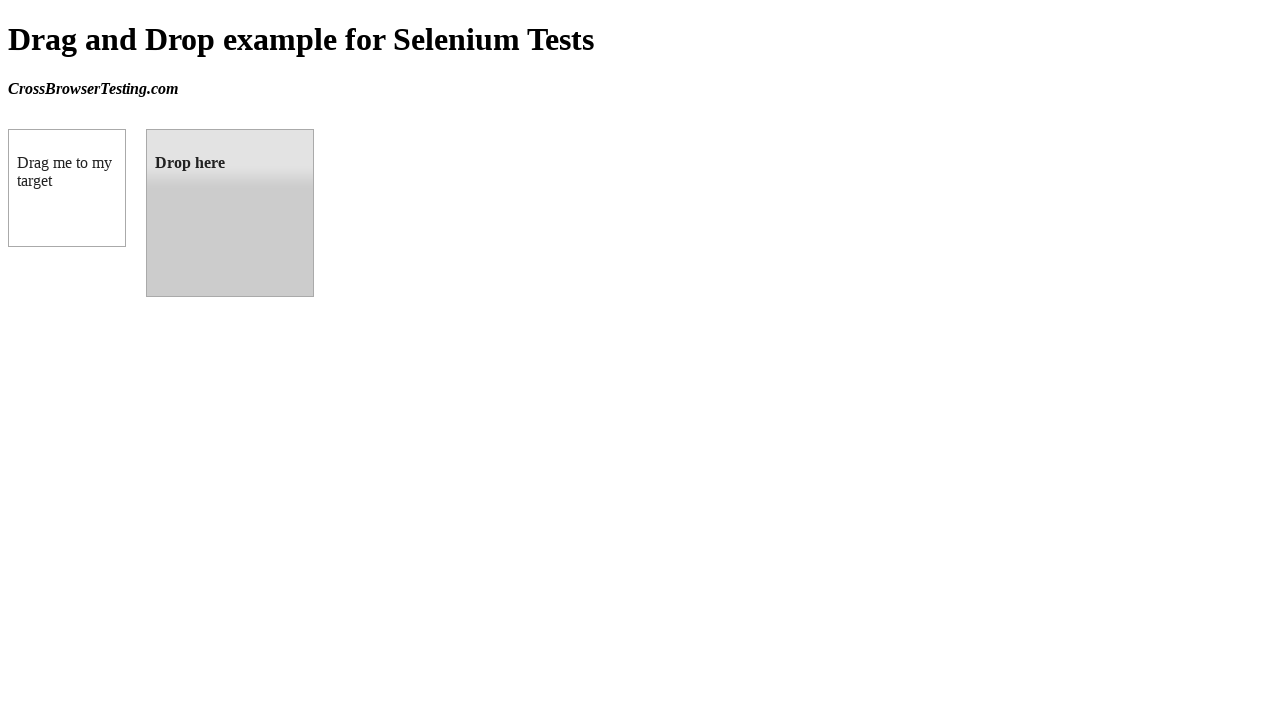

Dragged element to center of target droppable area at (230, 213)
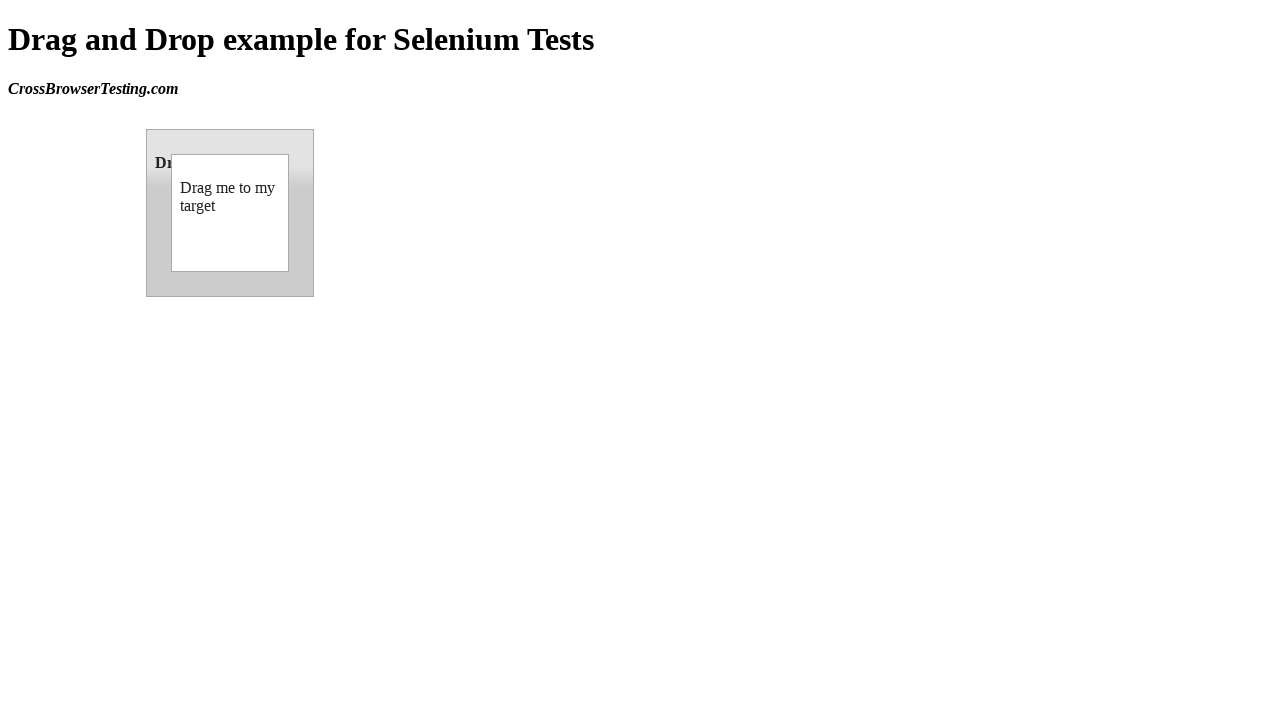

Released mouse button to drop element on target at (230, 213)
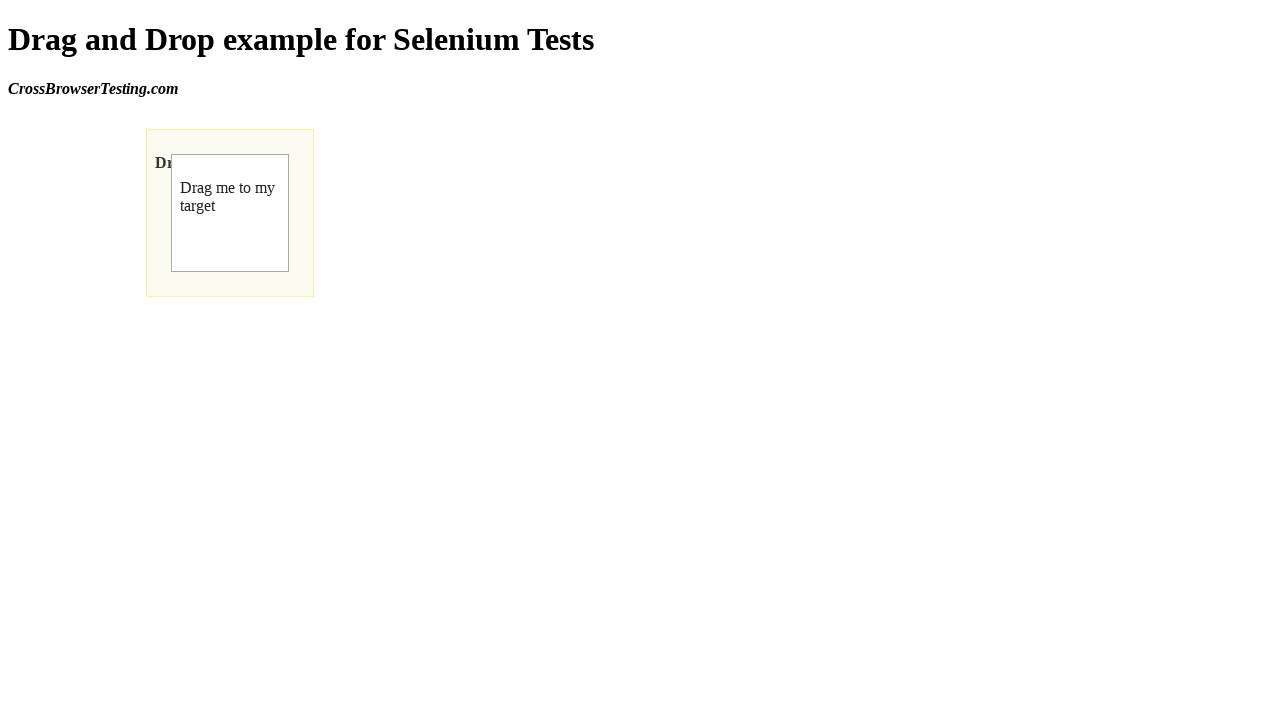

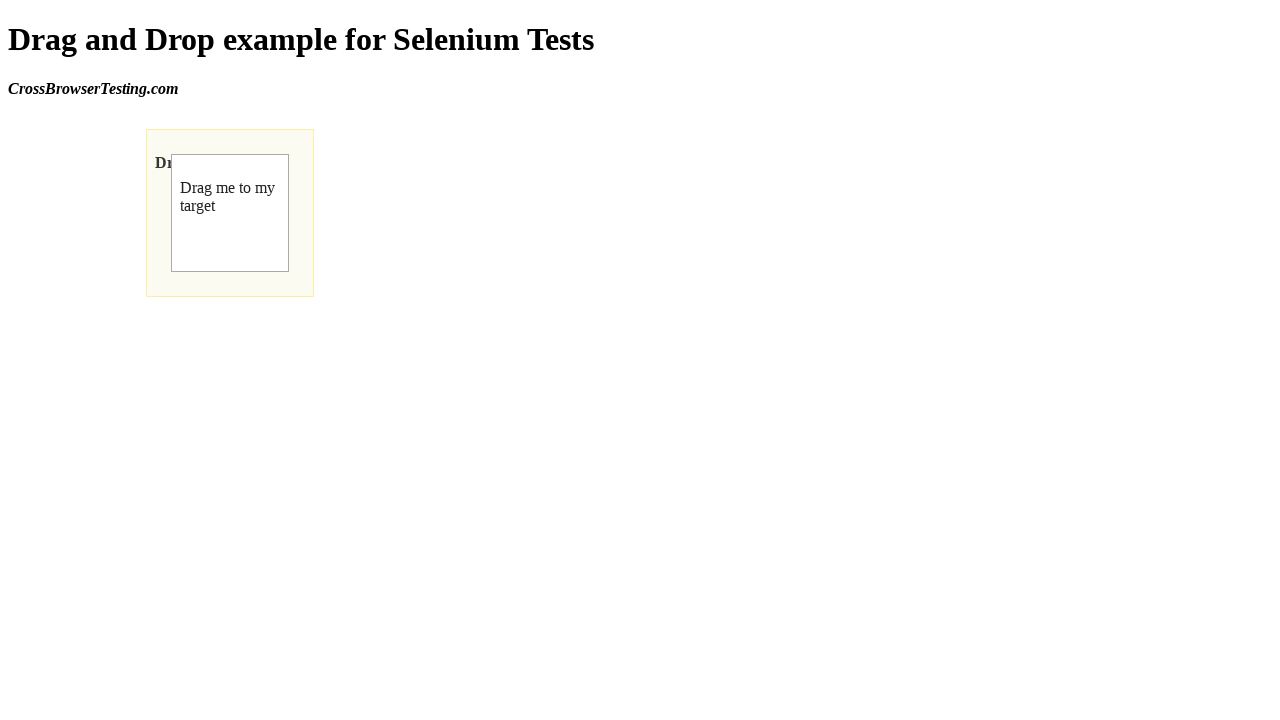